Tests the jQuery UI draggable demo by switching to the demo iframe and performing a drag action on the draggable element, moving it 100 pixels right and 100 pixels down.

Starting URL: https://jqueryui.com/draggable/

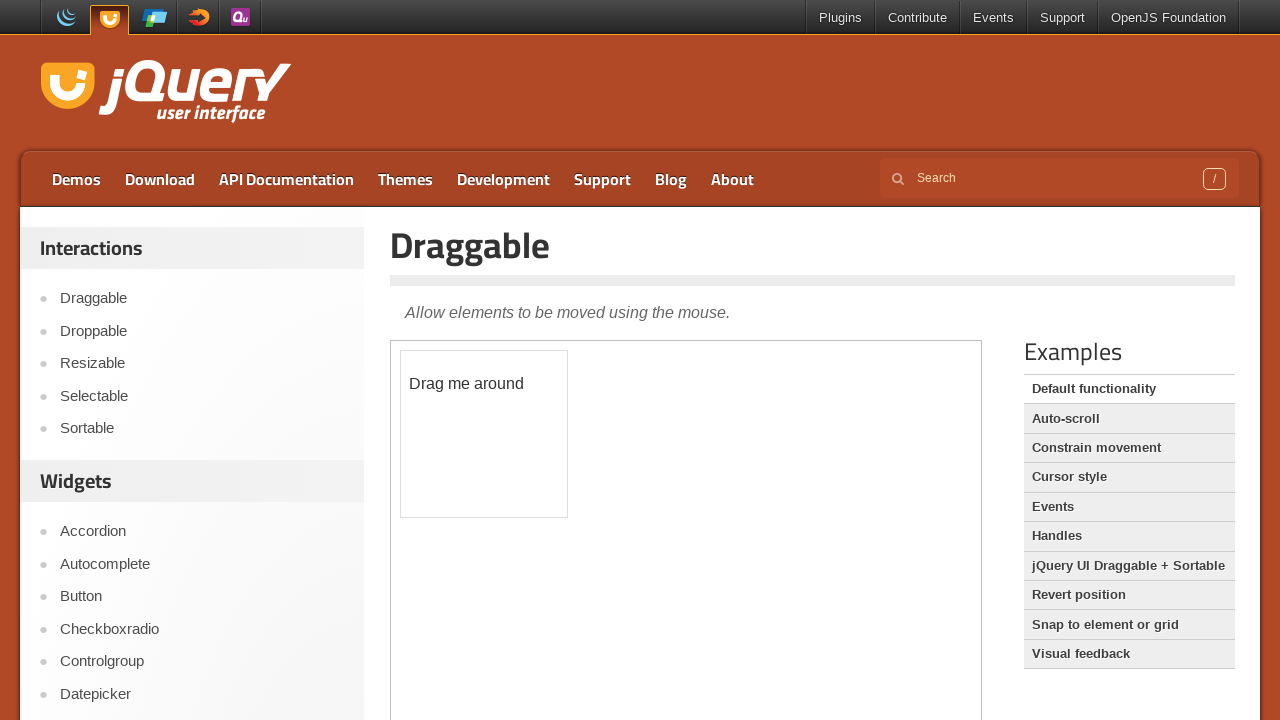

Located the demo iframe containing draggable element
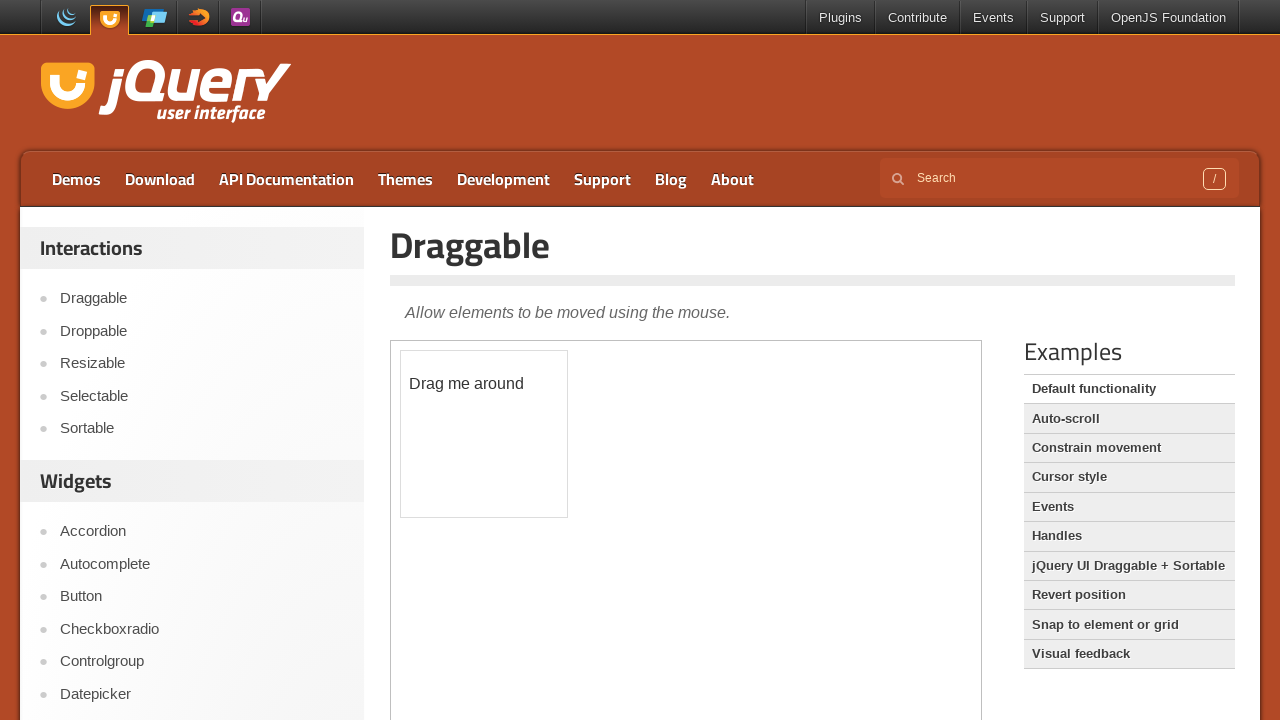

Located the draggable element within iframe
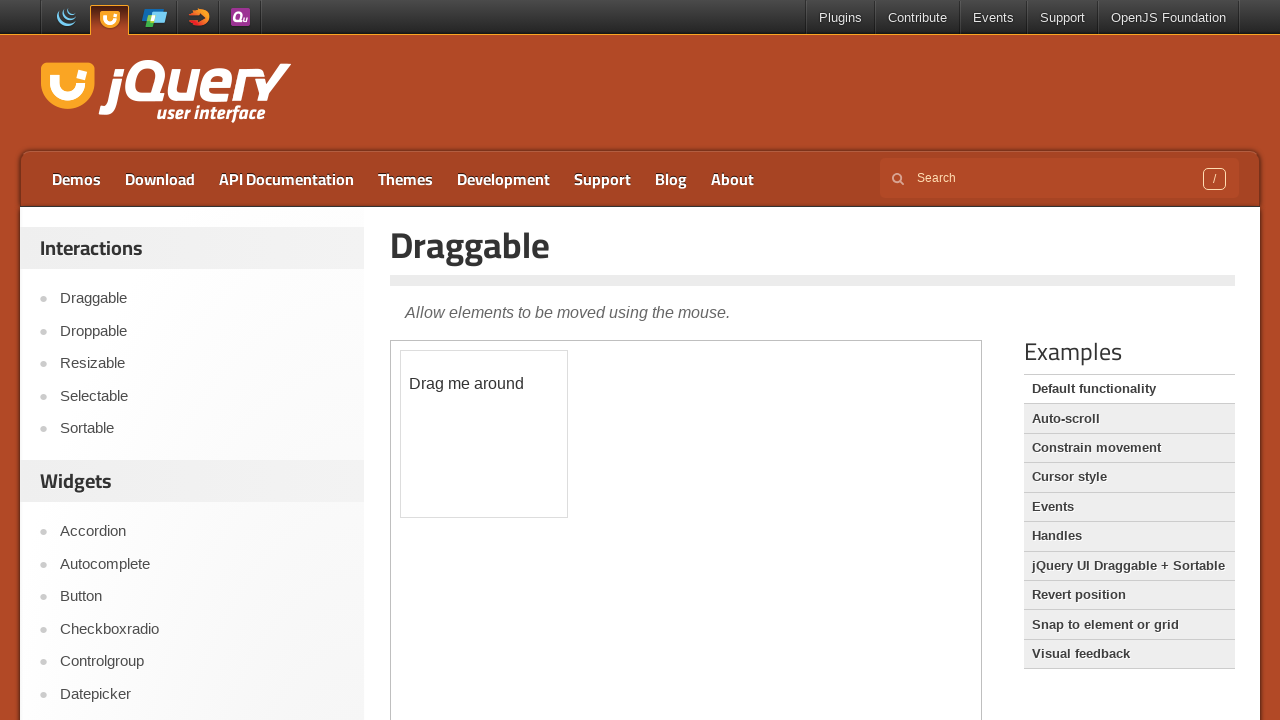

Draggable element became visible
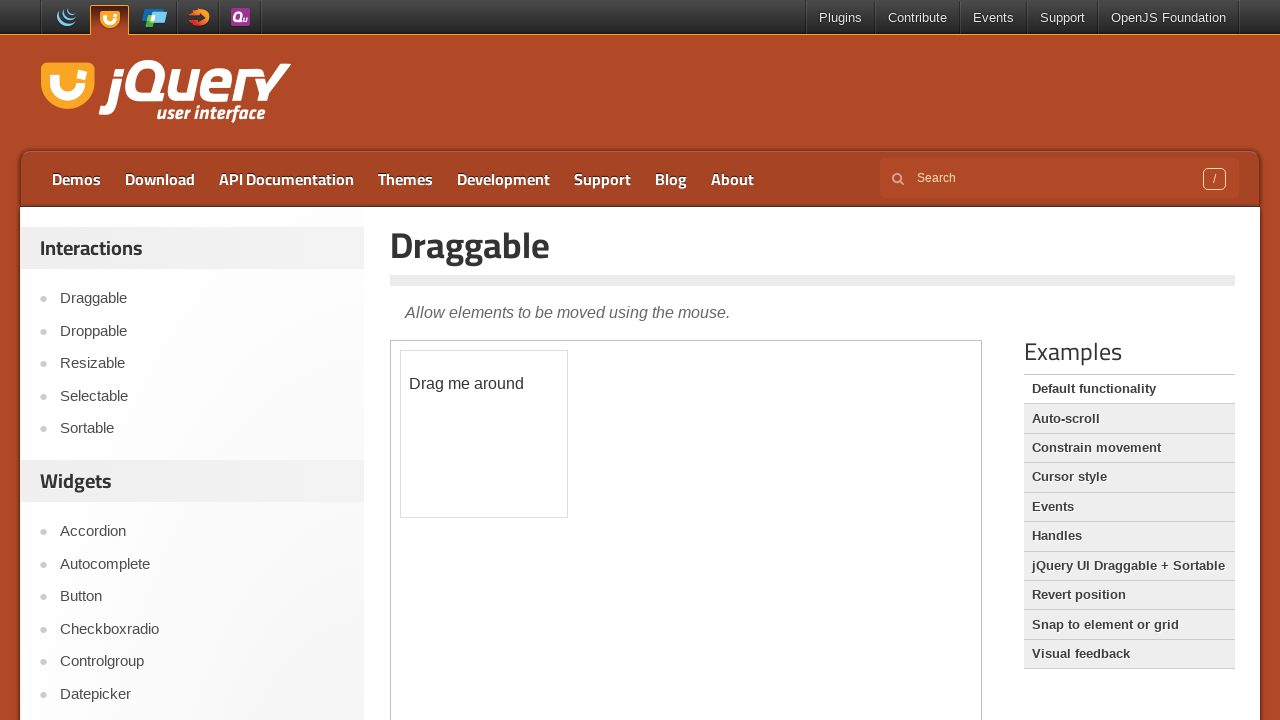

Retrieved bounding box of draggable element
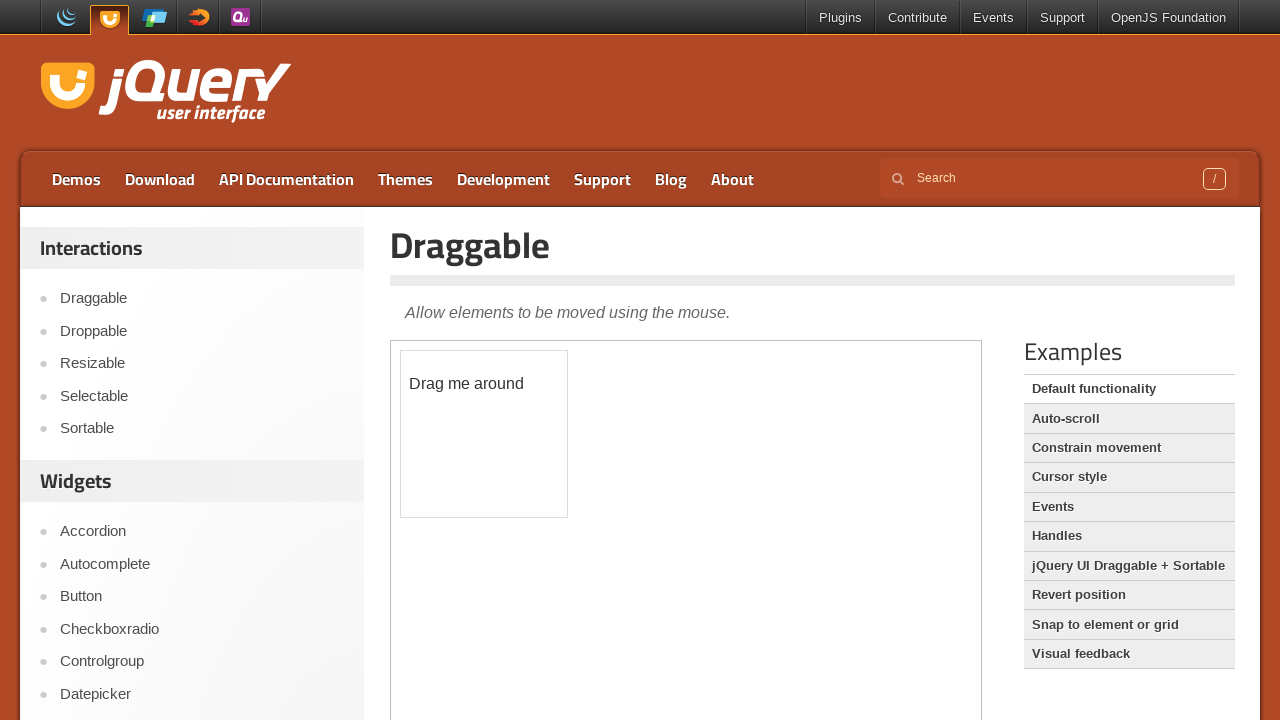

Moved mouse to center of draggable element at (484, 434)
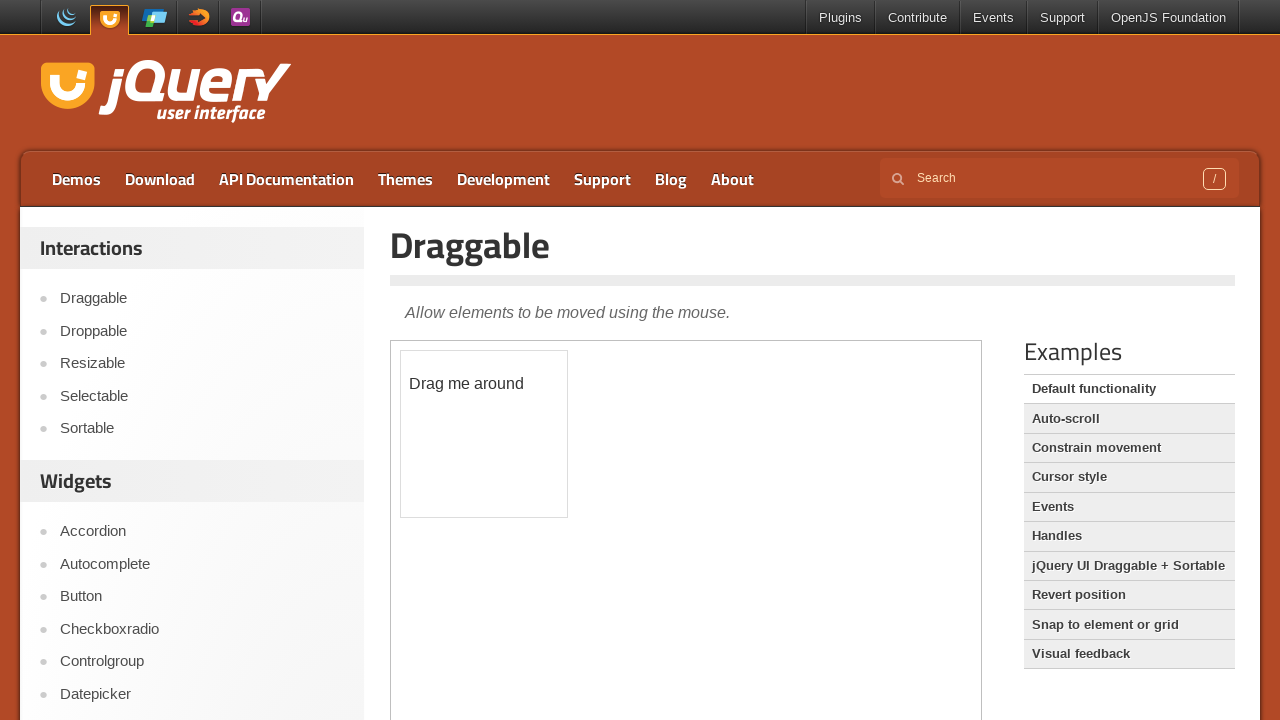

Pressed mouse button down on draggable element at (484, 434)
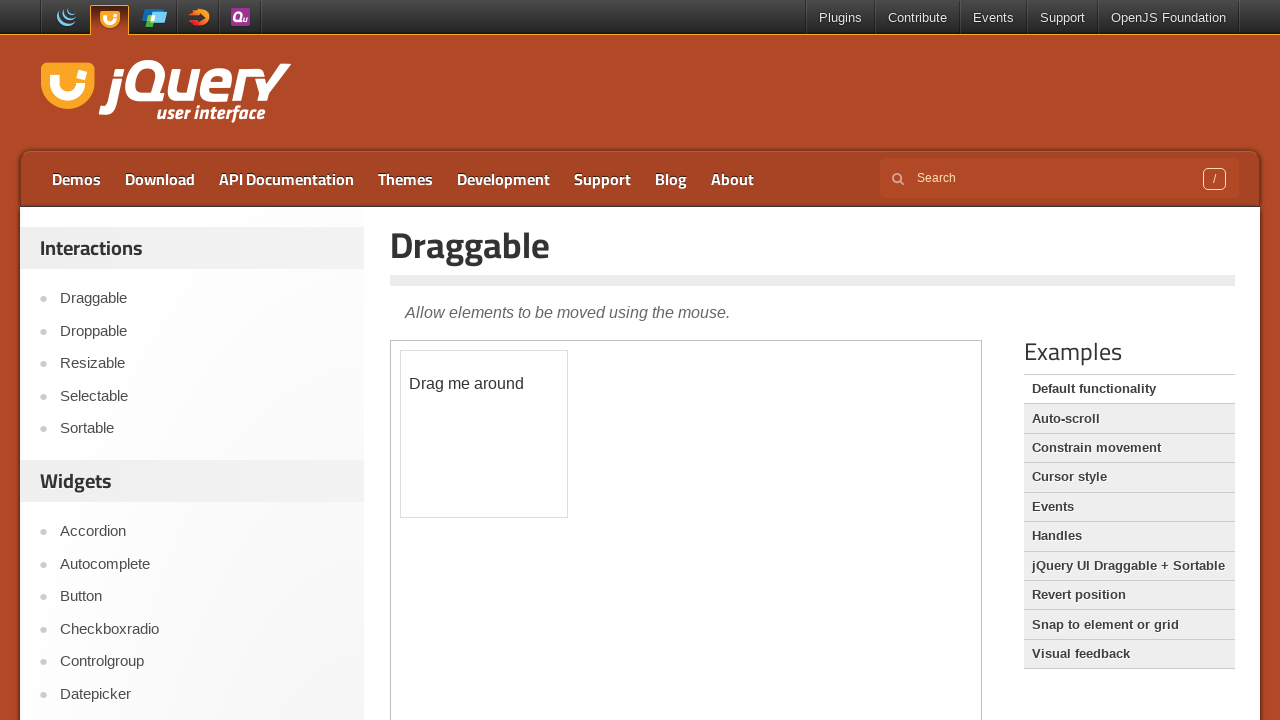

Dragged element 100 pixels right and 100 pixels down at (584, 534)
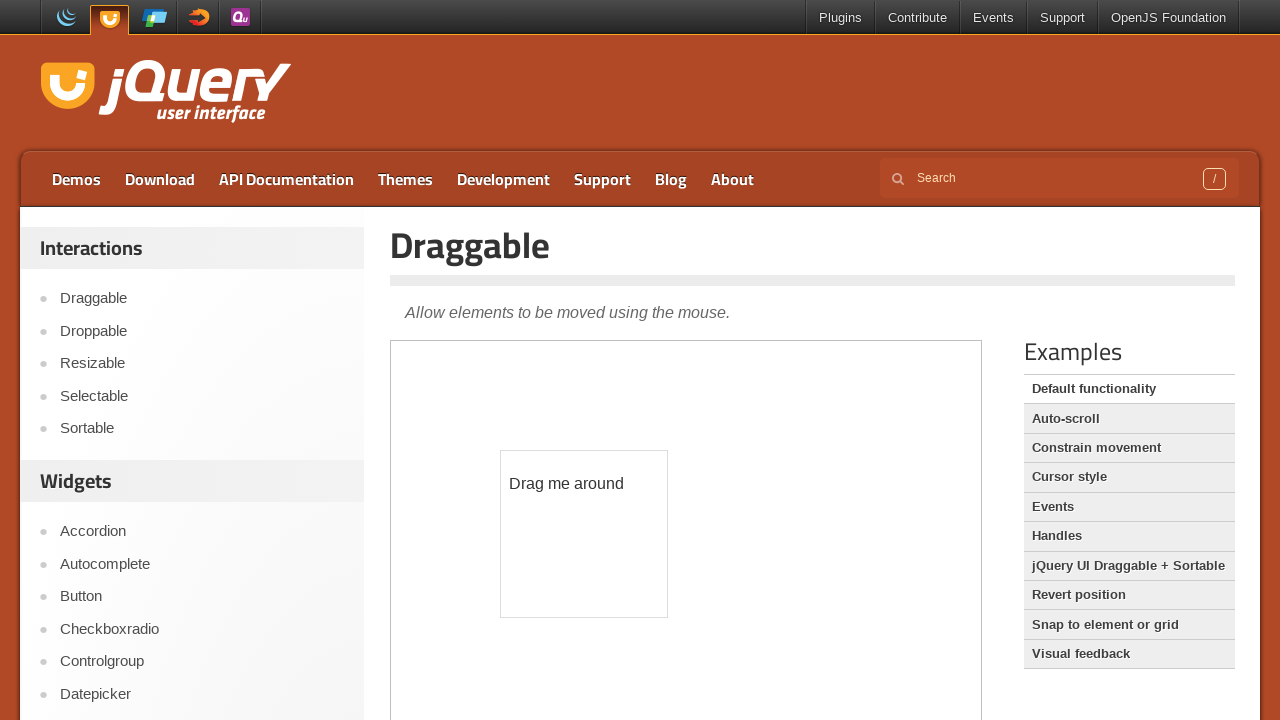

Released mouse button, drag operation completed at (584, 534)
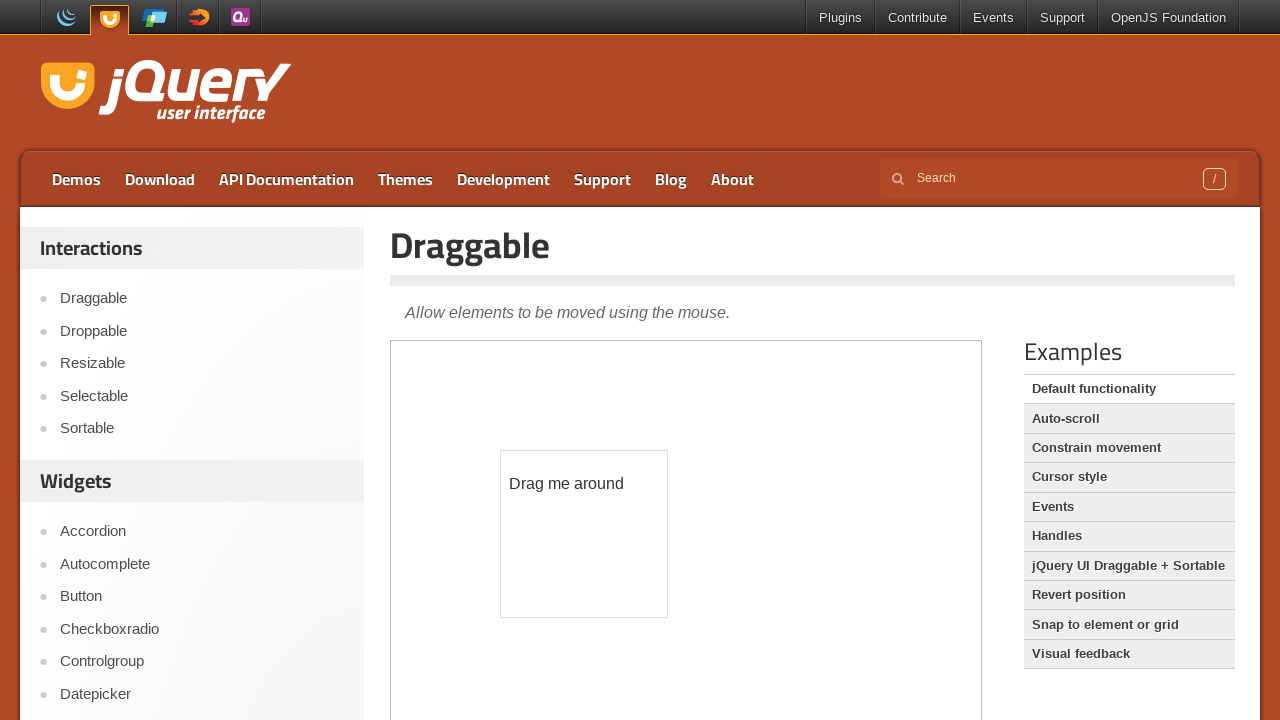

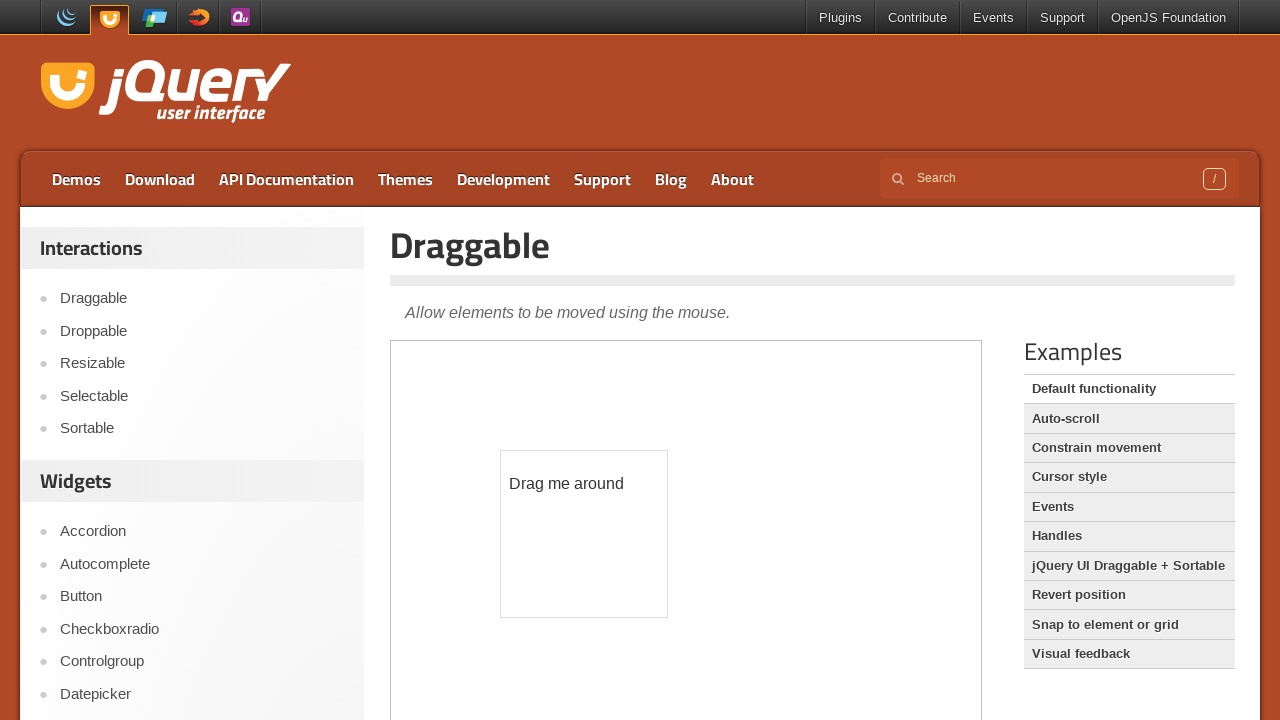